Tests file upload functionality by uploading a test file and submitting the form on the Heroku test site

Starting URL: http://the-internet.herokuapp.com/upload

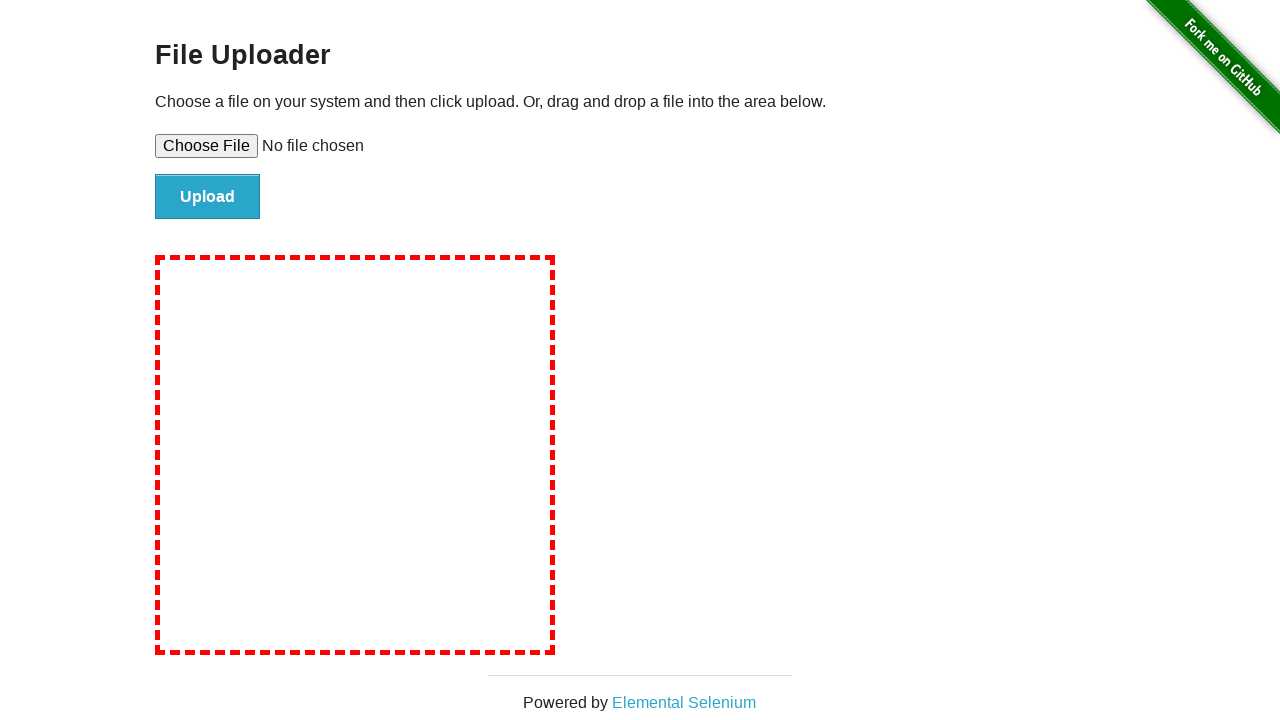

Created temporary test file for upload (test_upload.txt)
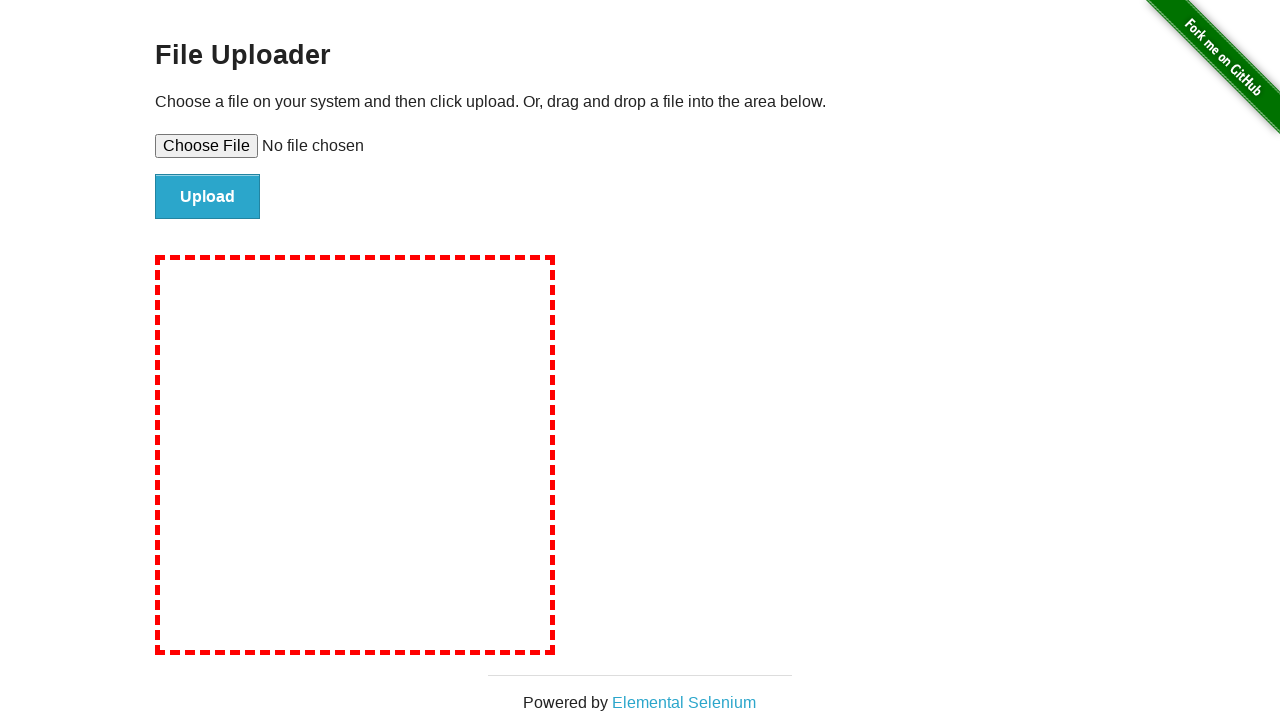

Selected test file for upload via file input
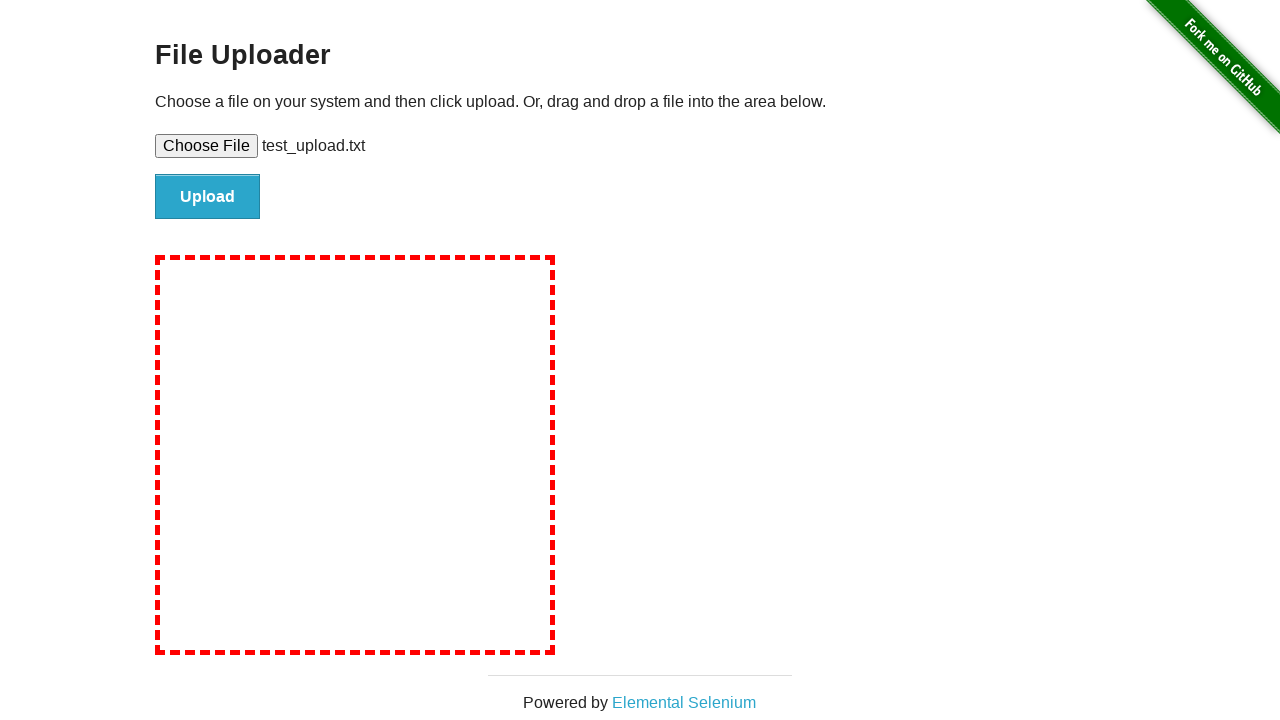

Clicked file submit button to upload the file at (208, 197) on #file-submit
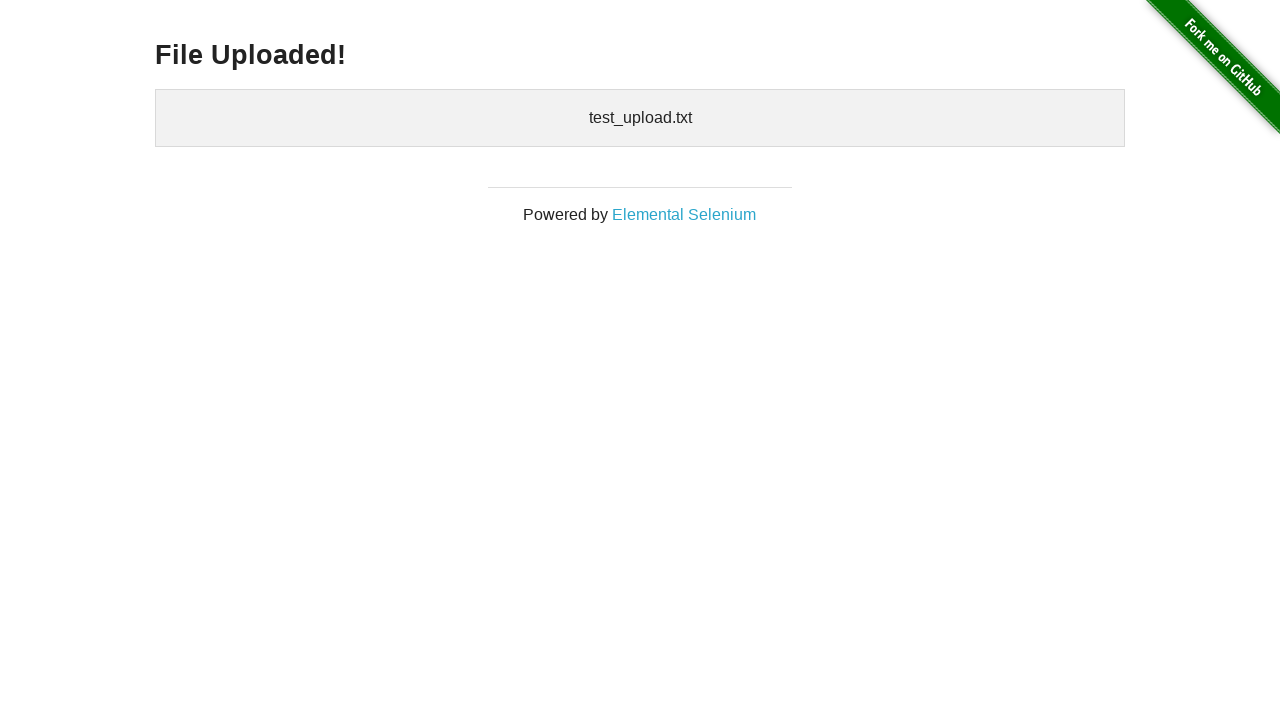

Upload confirmation page loaded successfully
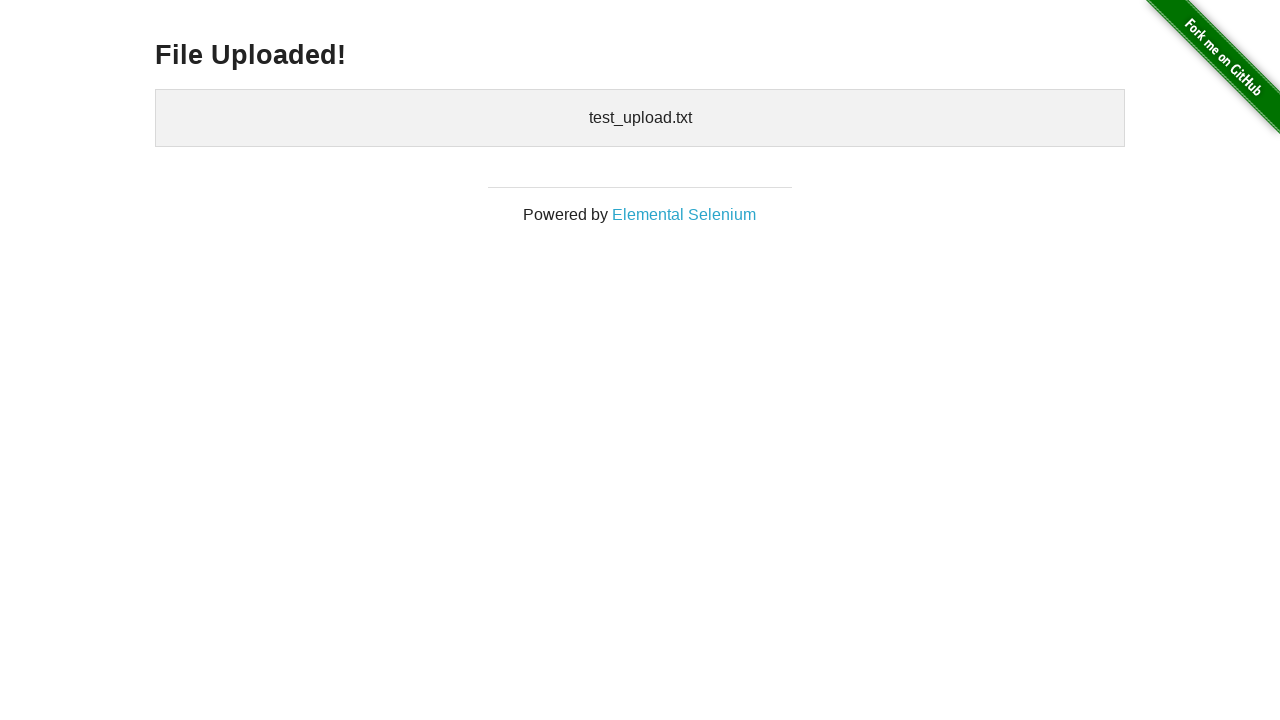

Cleaned up temporary test file
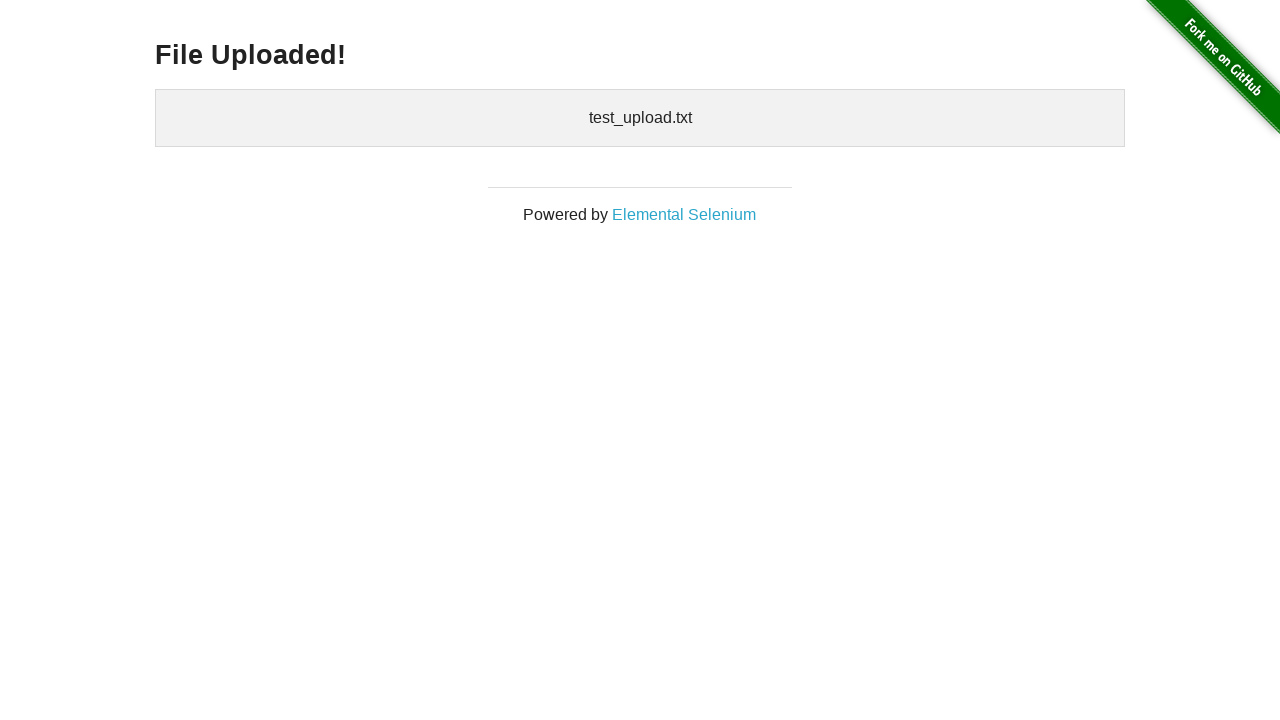

Removed temporary directory
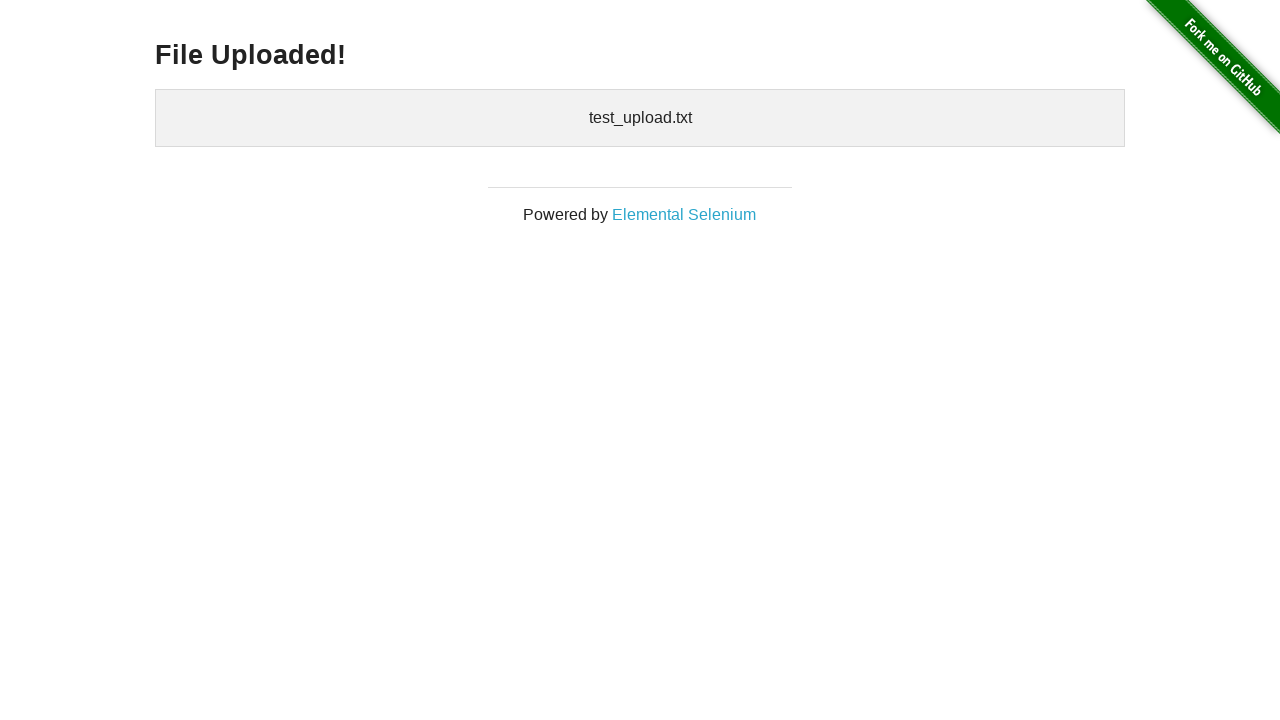

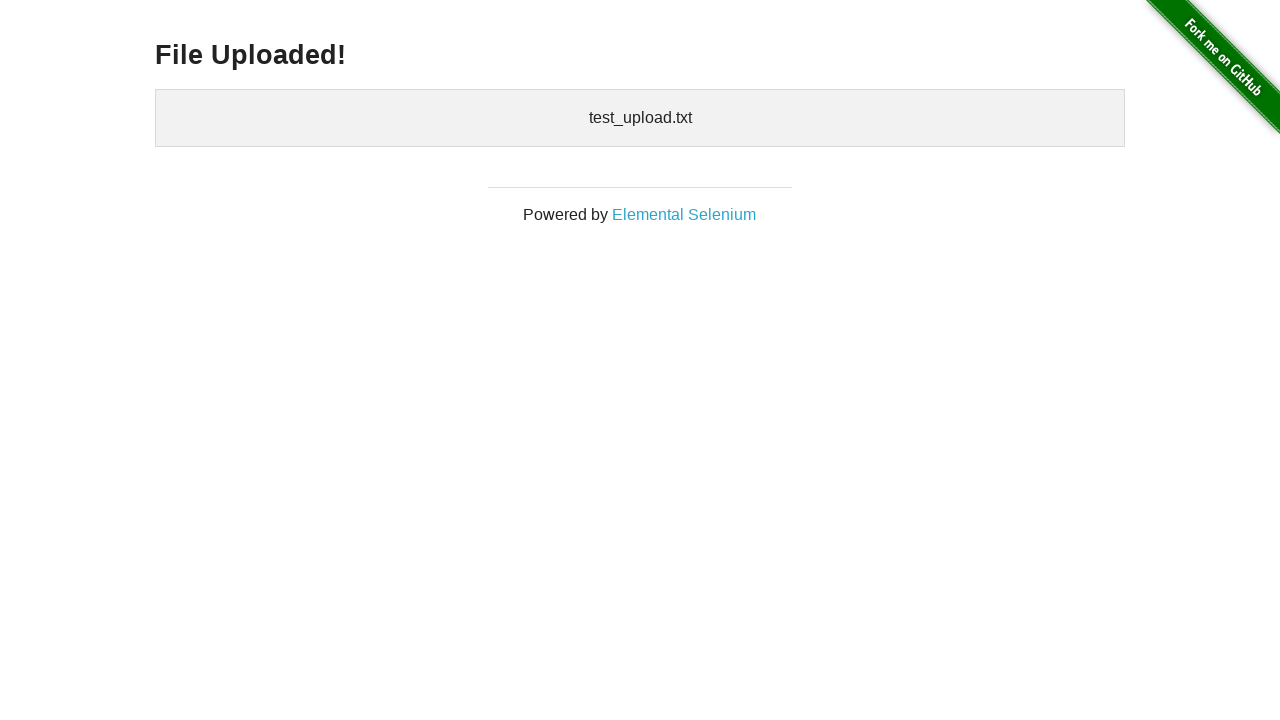